Tests navigation to about me page on Spanish site by clicking the "Acerca de mí" link

Starting URL: https://english-creative.com/es/

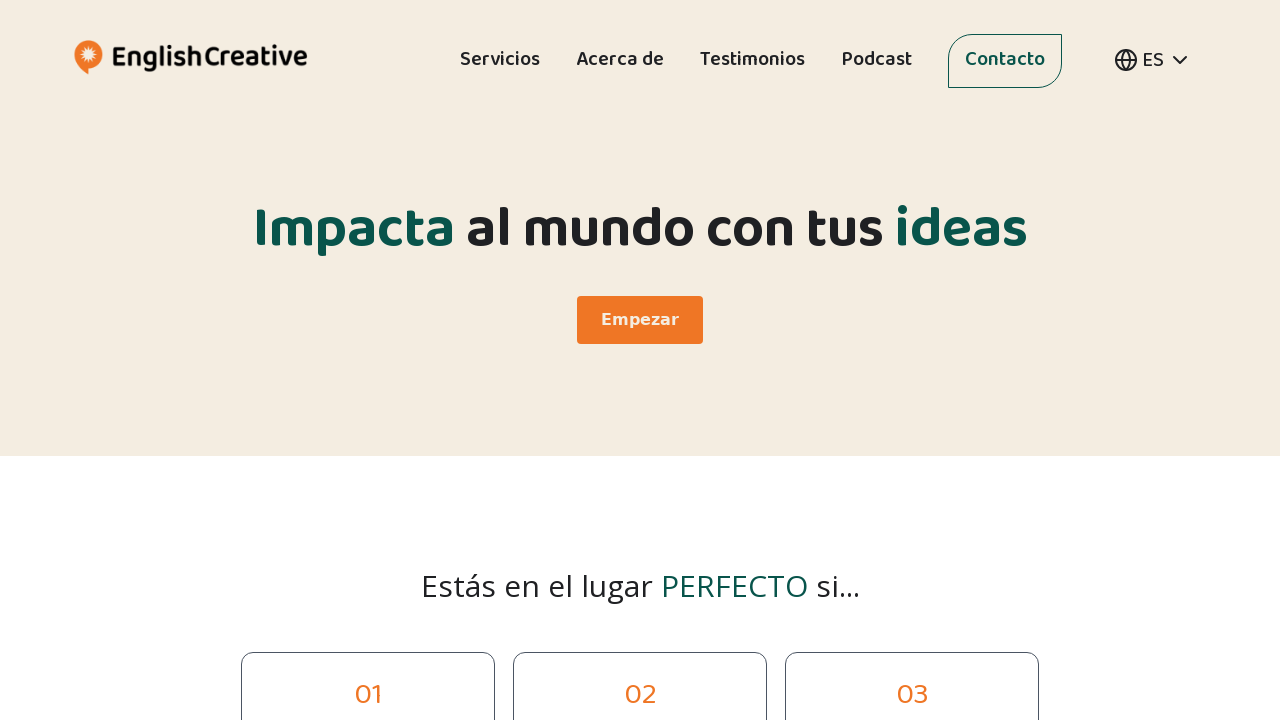

Clicked 'Acerca de mí' navigation link at (747, 361) on internal:role=link[name="Acerca de mí"i]
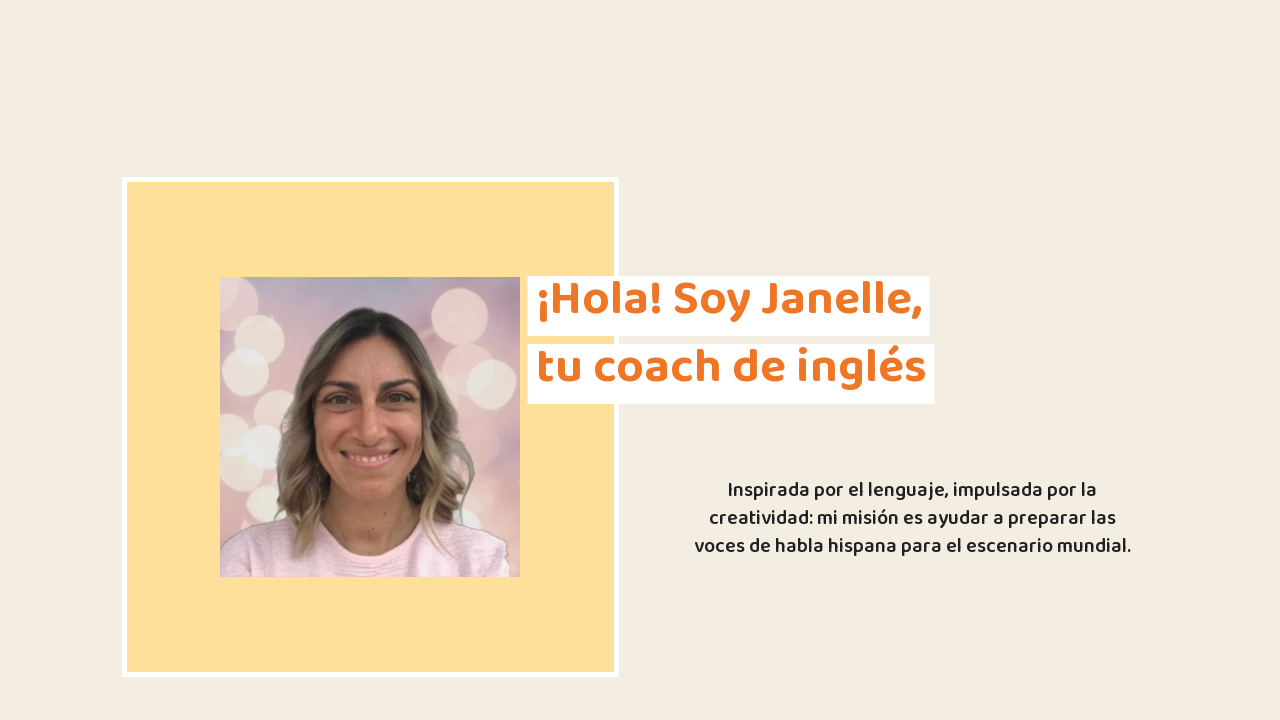

Spanish about me page loaded successfully
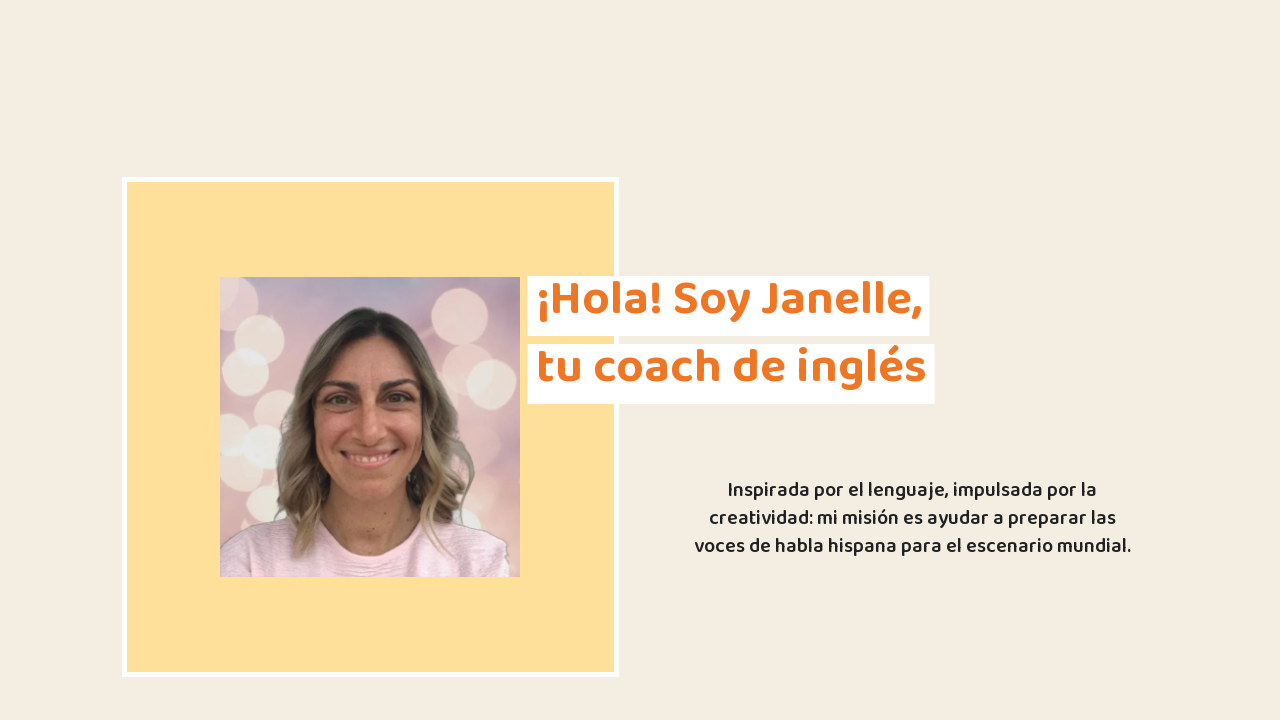

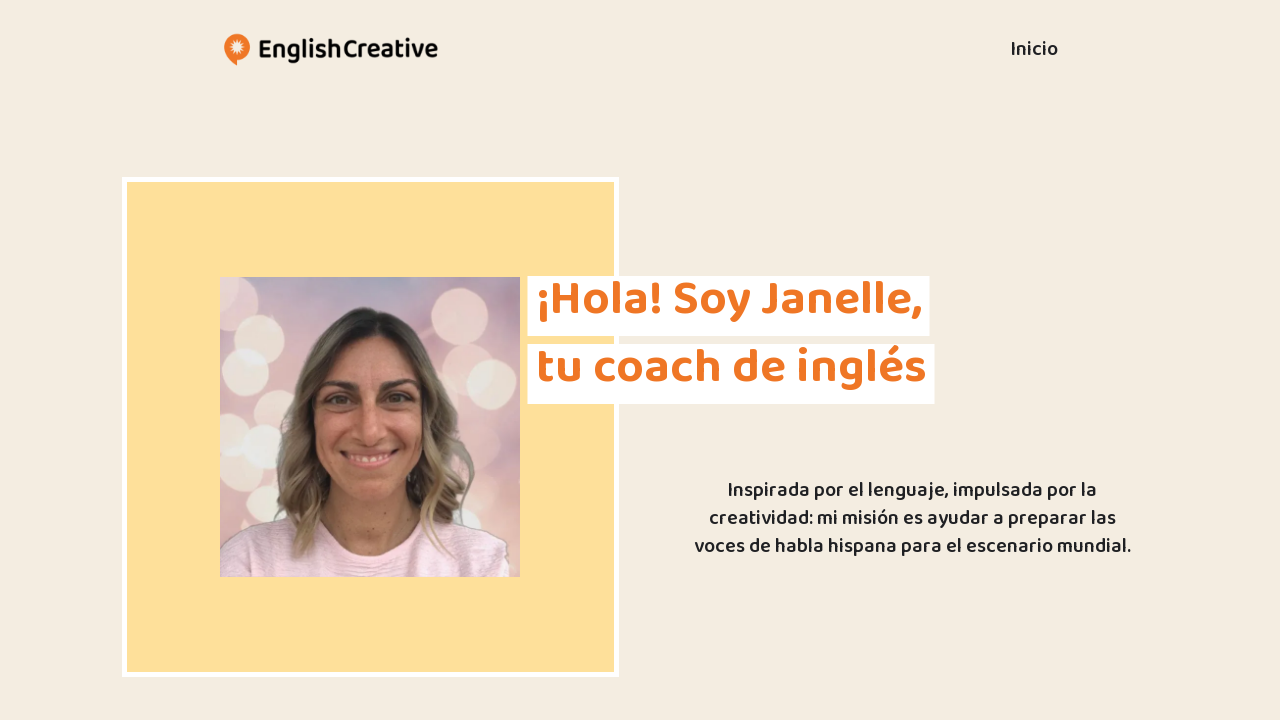